Tests a user data form by filling in name, surname, email, and age fields, then submitting the form by clicking the print button.

Starting URL: https://web-actividad-4.netlify.app/

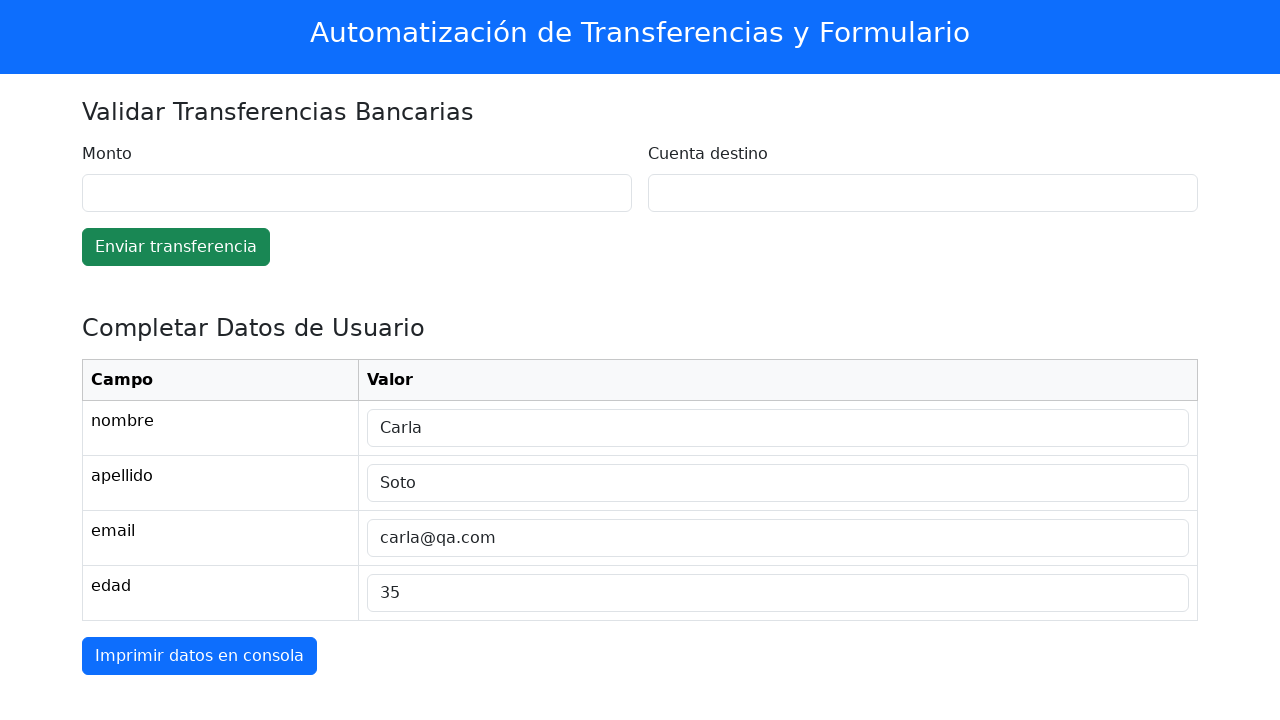

Name field selector loaded
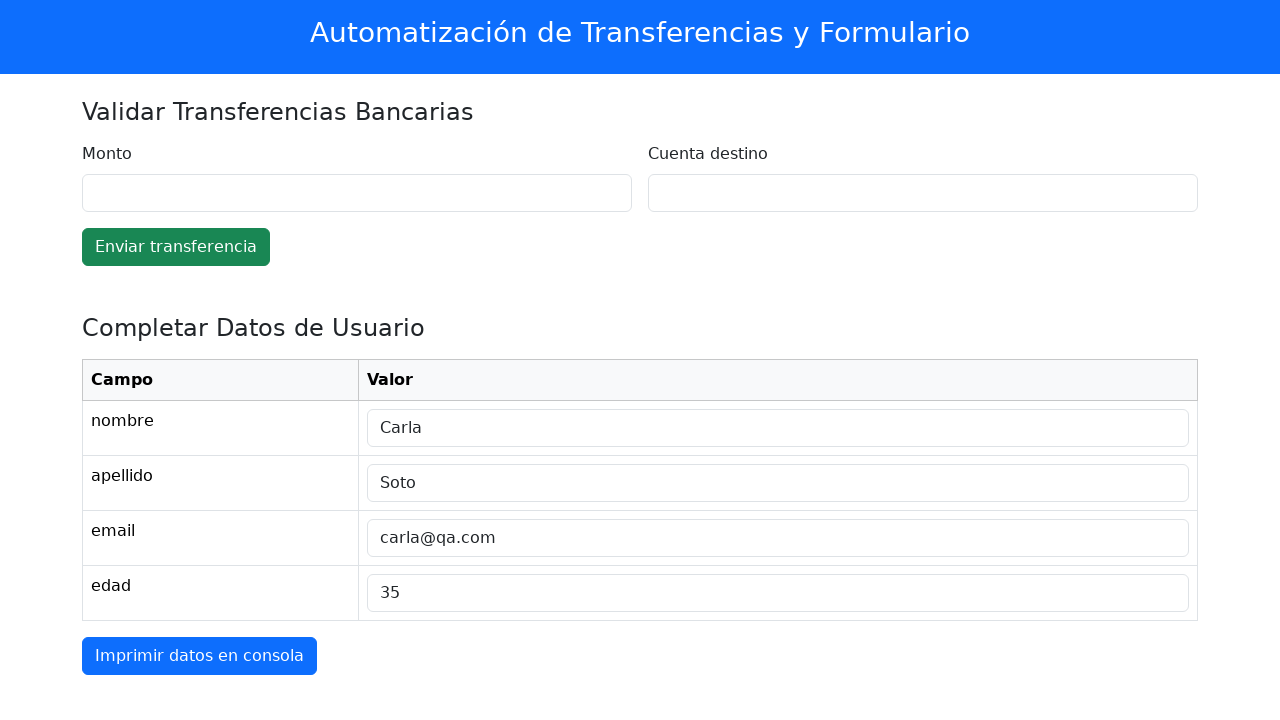

Filled name field with 'Carlos' on #tabla-datos tr:nth-of-type(1) td:nth-of-type(2) input
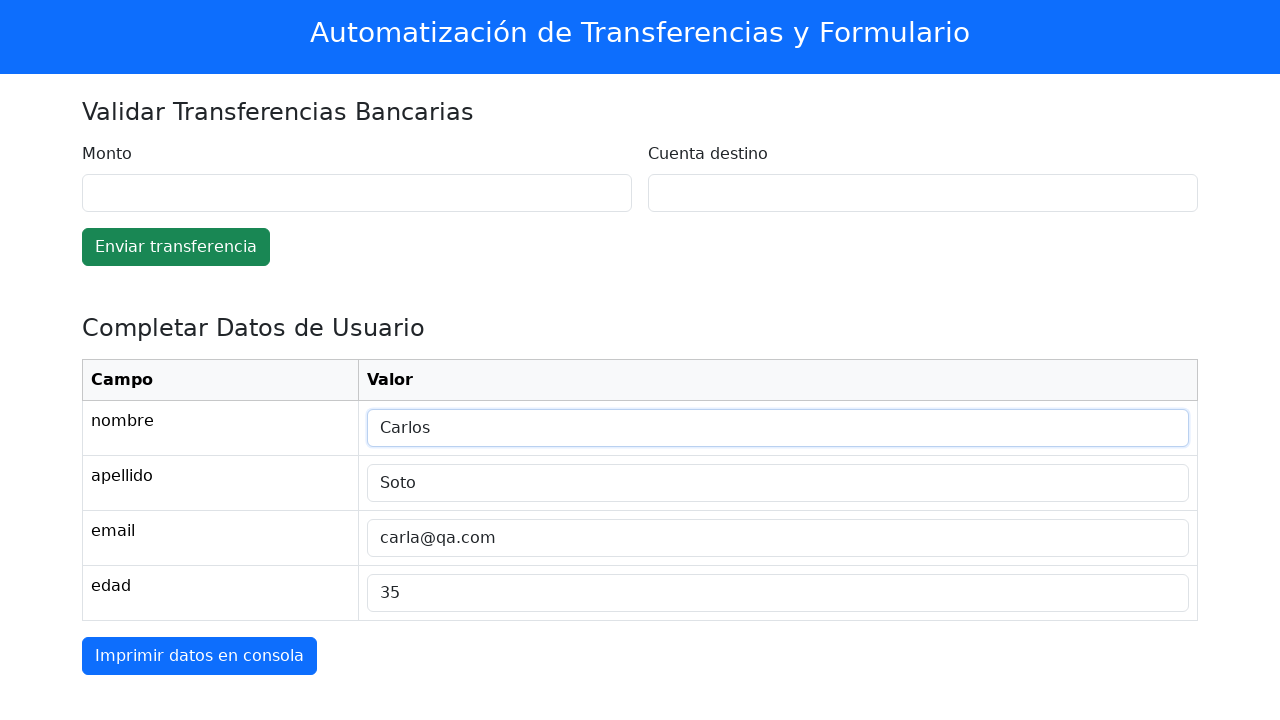

Surname field selector loaded
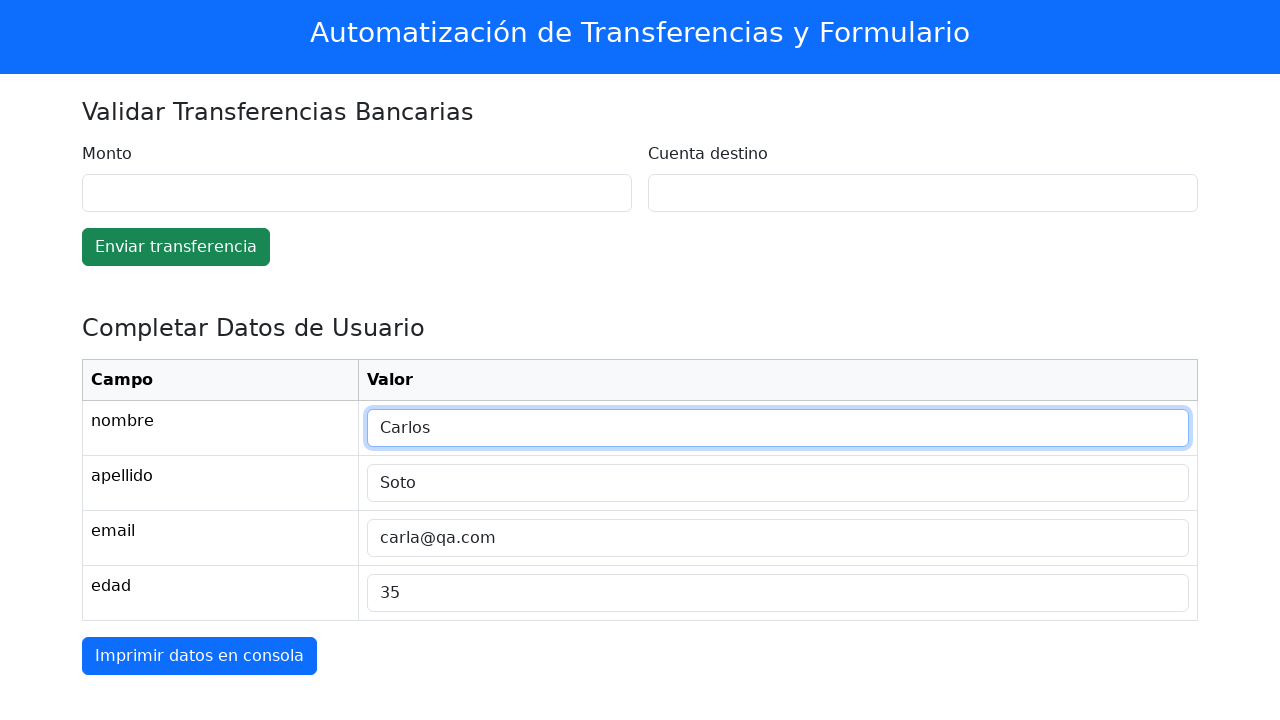

Filled surname field with 'Mendoza' on #tabla-datos tr:nth-of-type(2) td:nth-of-type(2) input
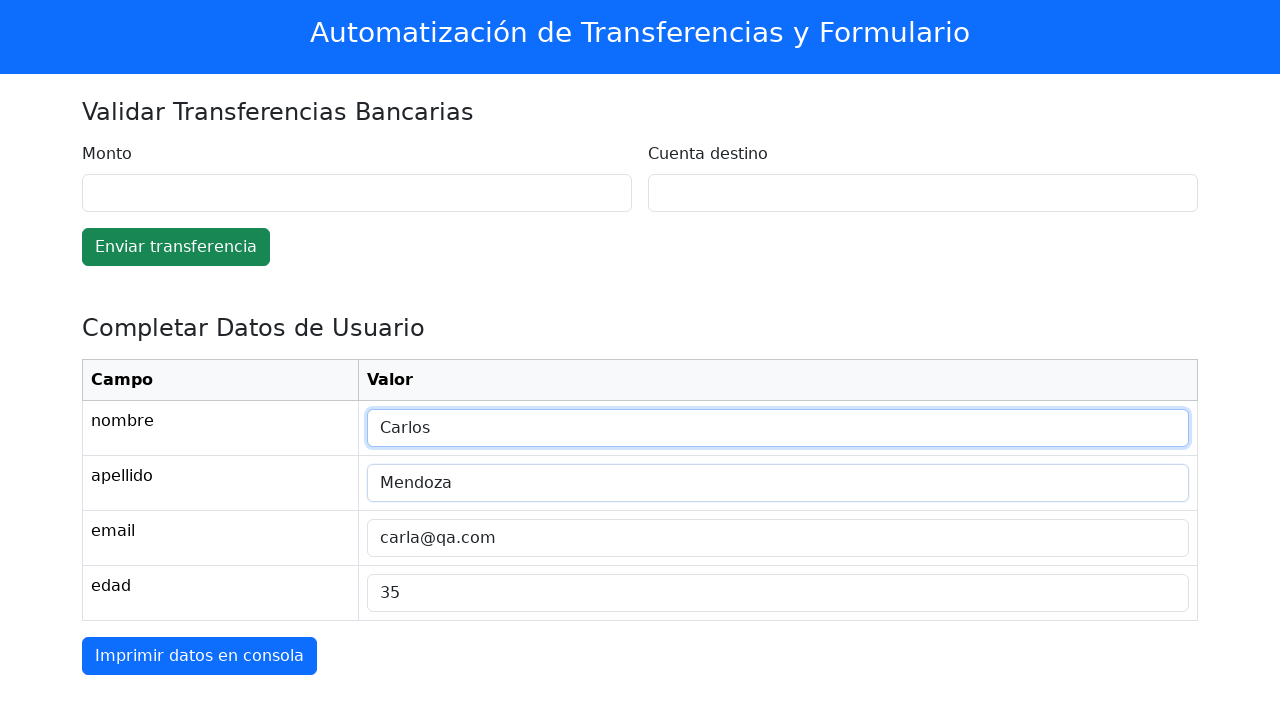

Email field selector loaded
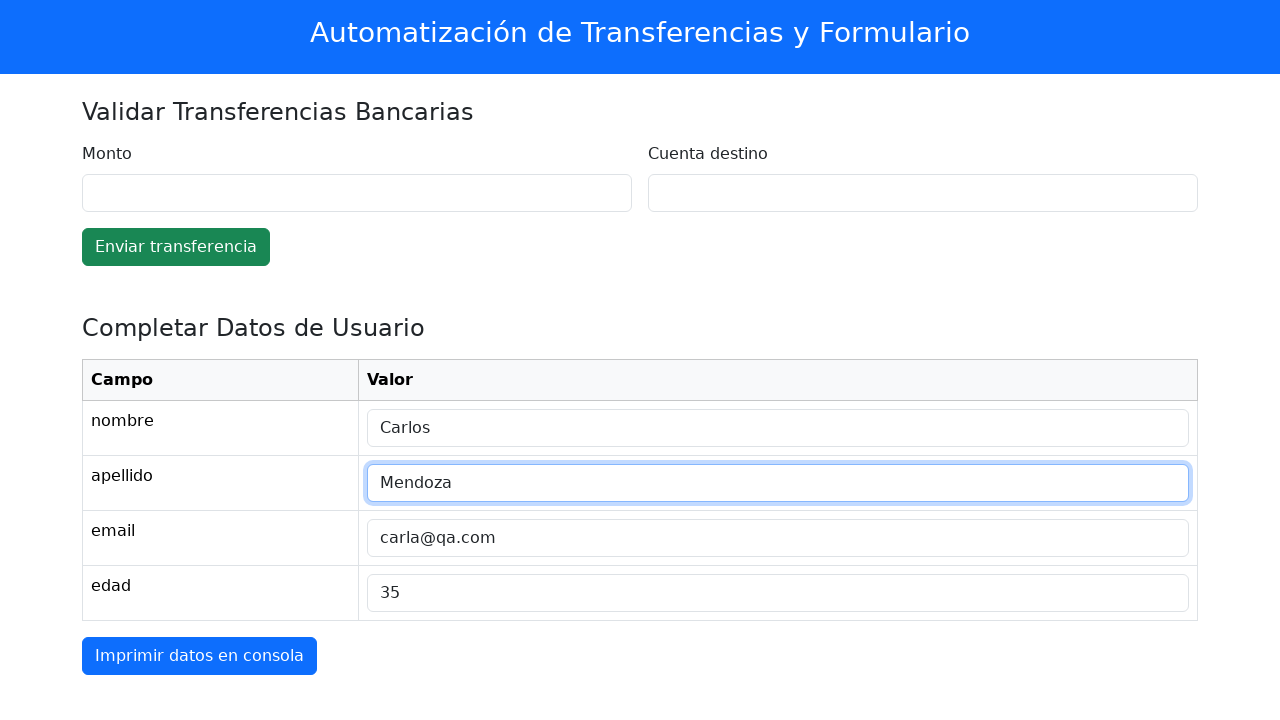

Filled email field with 'carlos.mendoza@example.com' on #tabla-datos tr:nth-of-type(3) td:nth-of-type(2) input
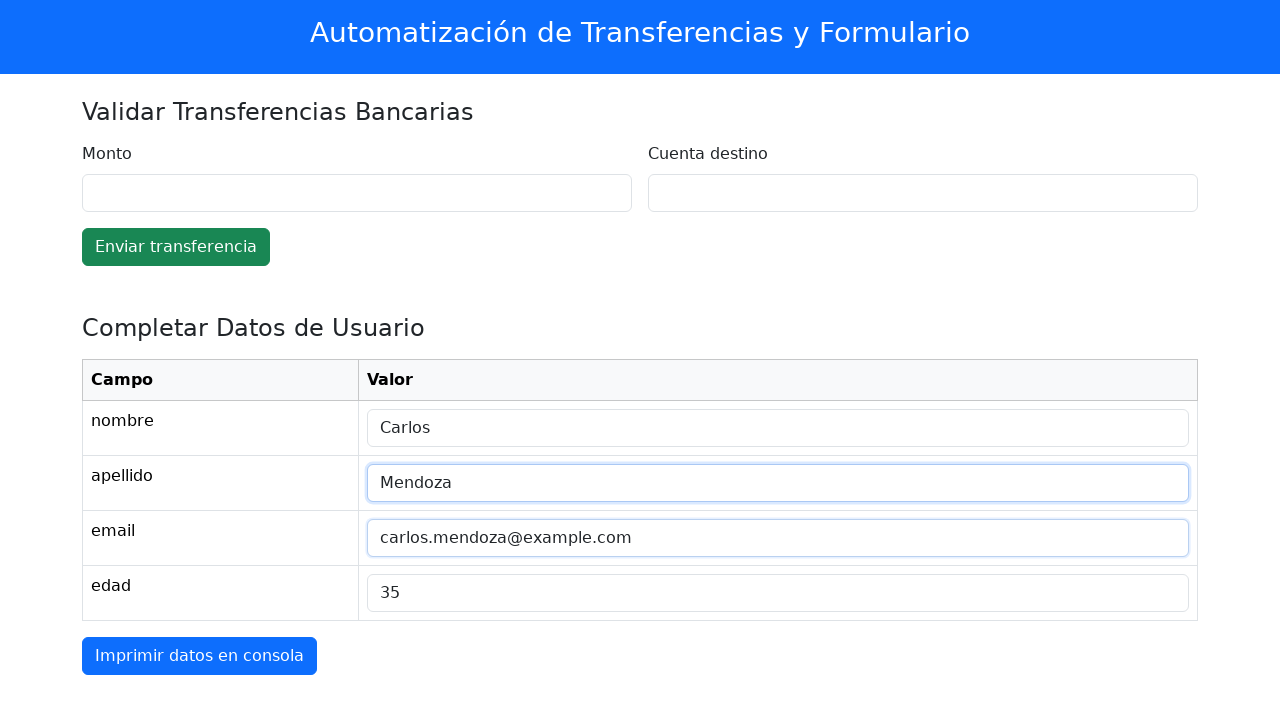

Age field selector loaded
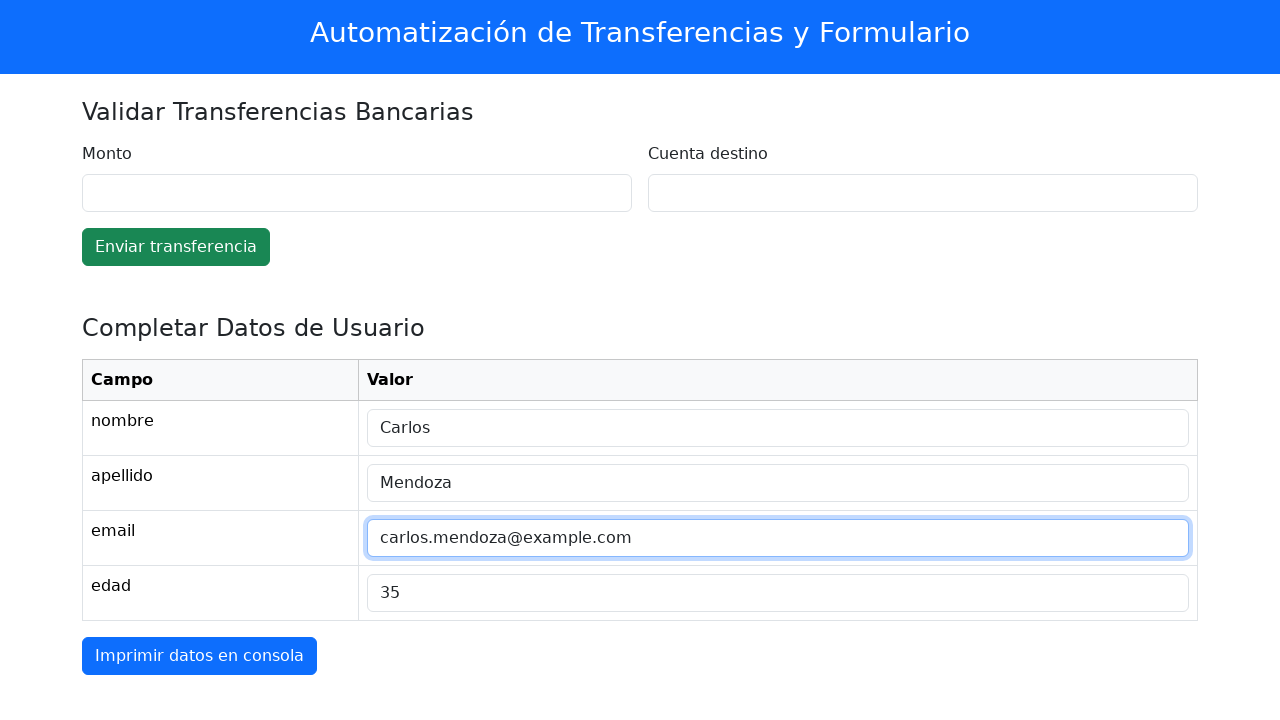

Filled age field with '28' on #tabla-datos tr:nth-of-type(4) td:nth-of-type(2) input
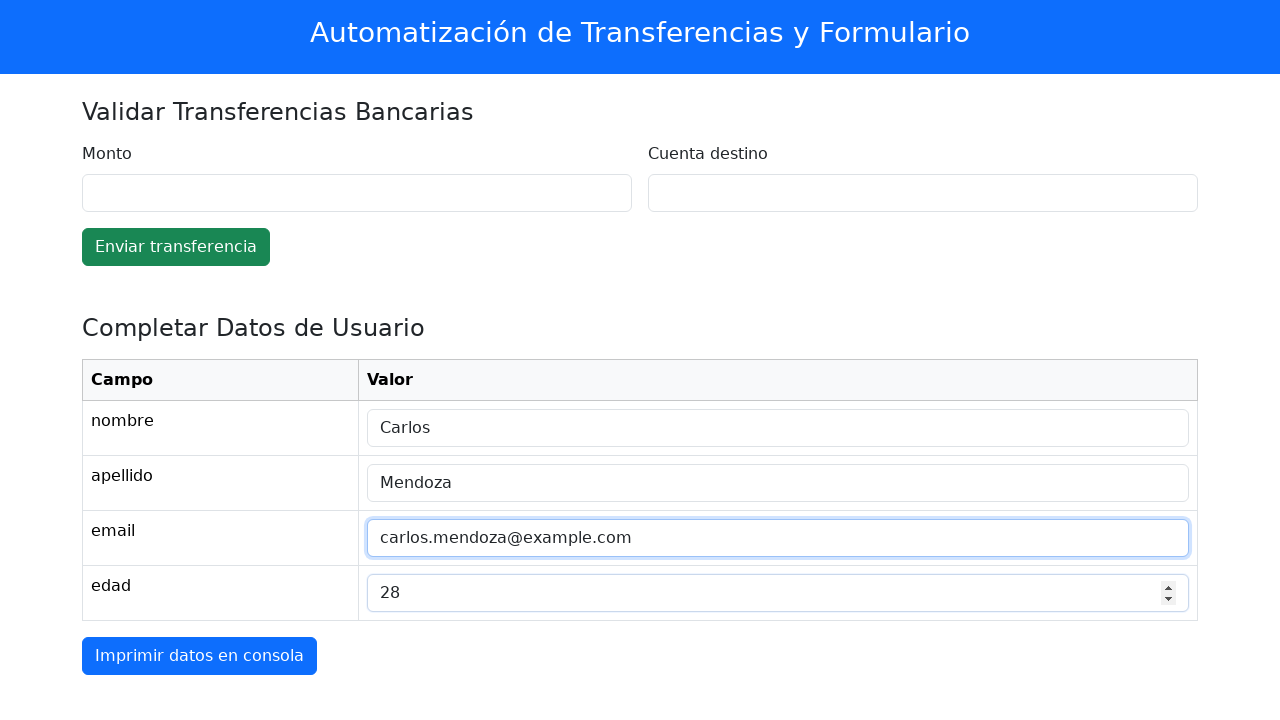

Print button selector loaded
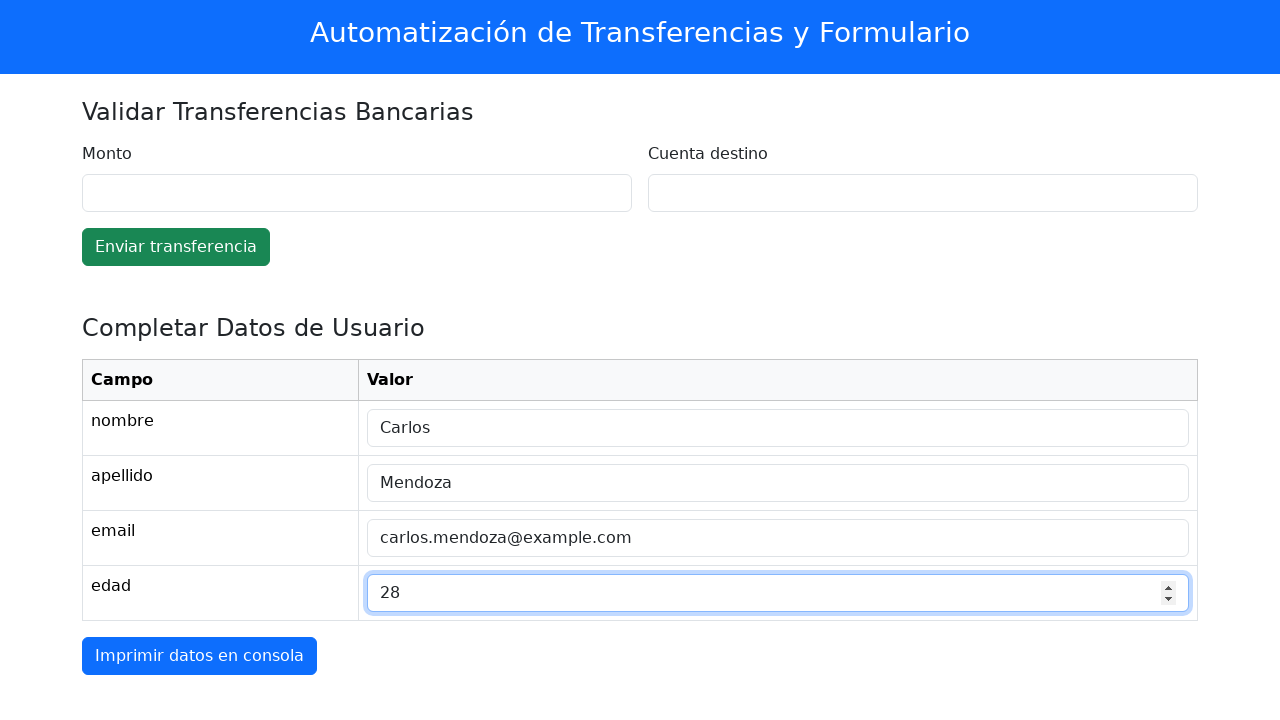

Clicked print button to submit form at (200, 656) on #btn-imprimir-datos
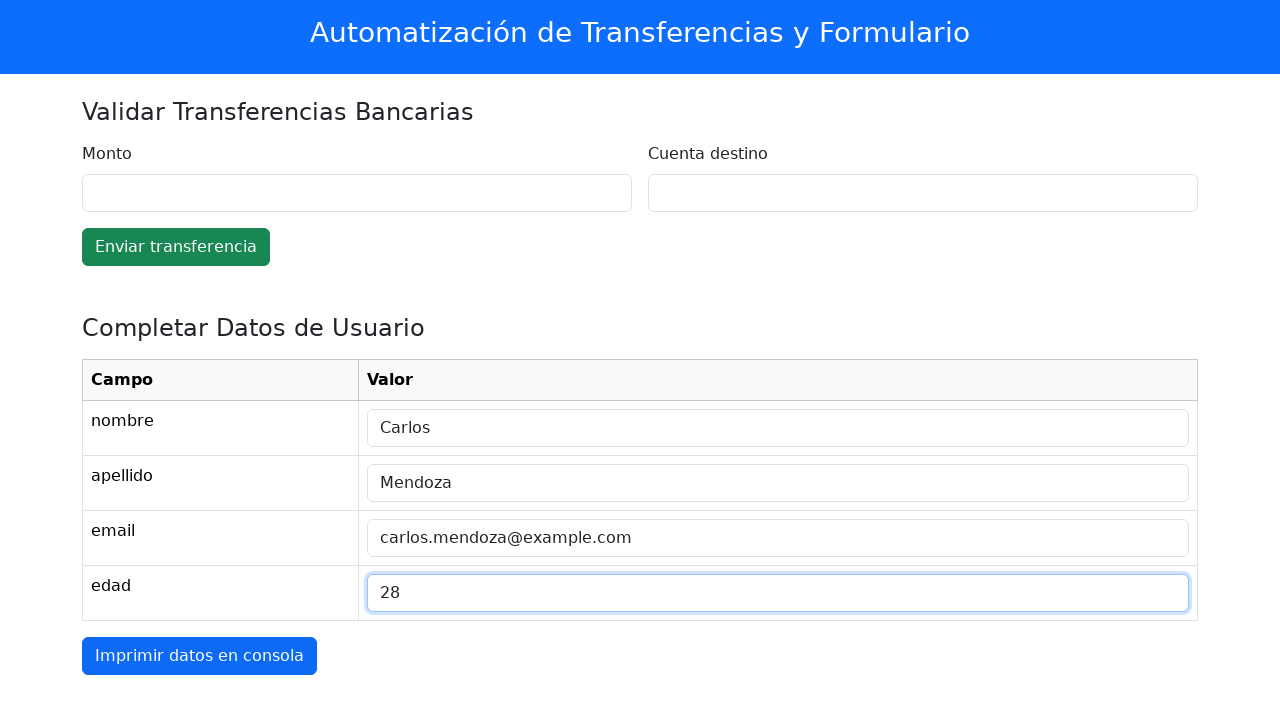

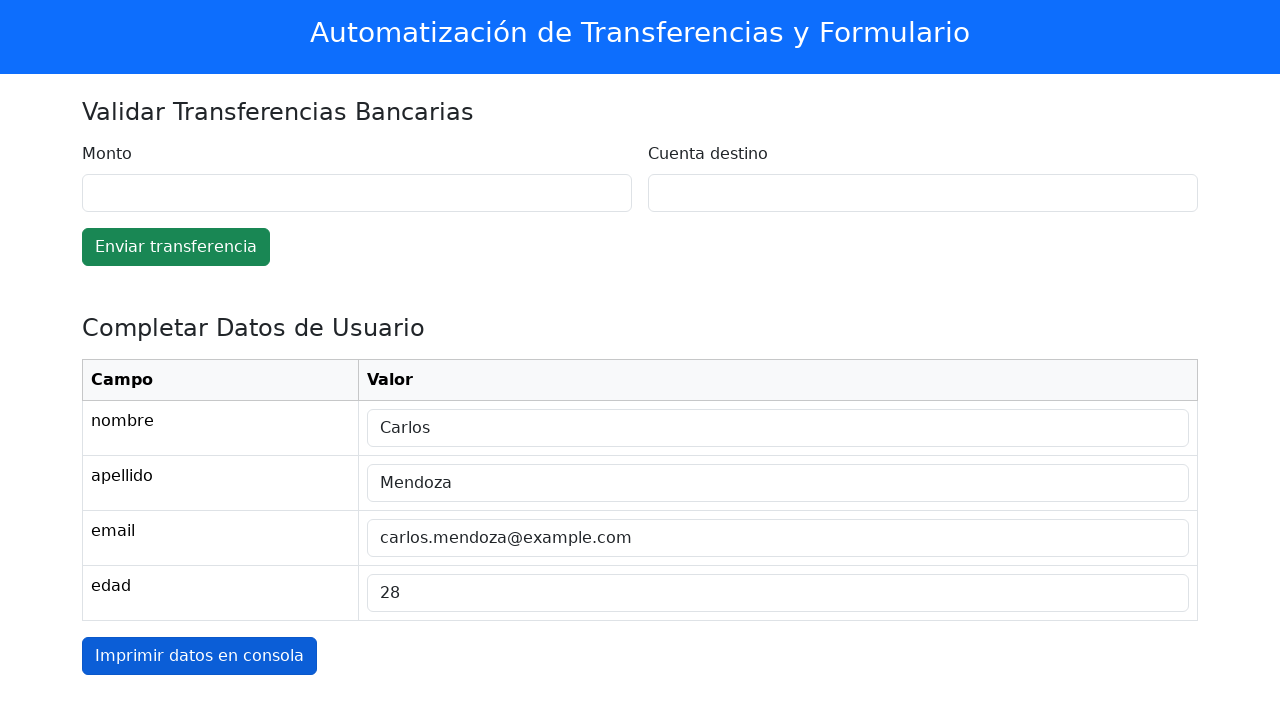